Tests calculator multiplication operation by clicking 423 * 5 and equals button

Starting URL: https://www.calculator.net

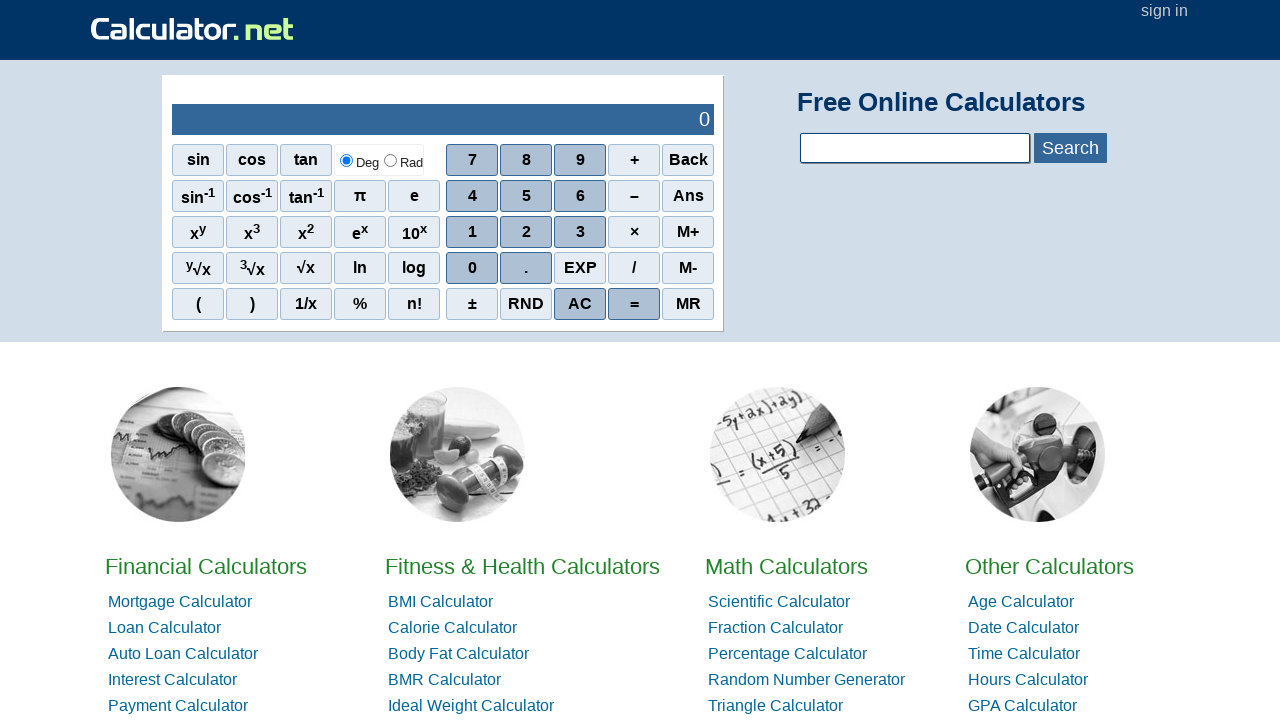

Clicked number 4 at (472, 196) on xpath=//*[@id="sciout"]/tbody/tr[2]/td[2]/div/div[2]/span[1]
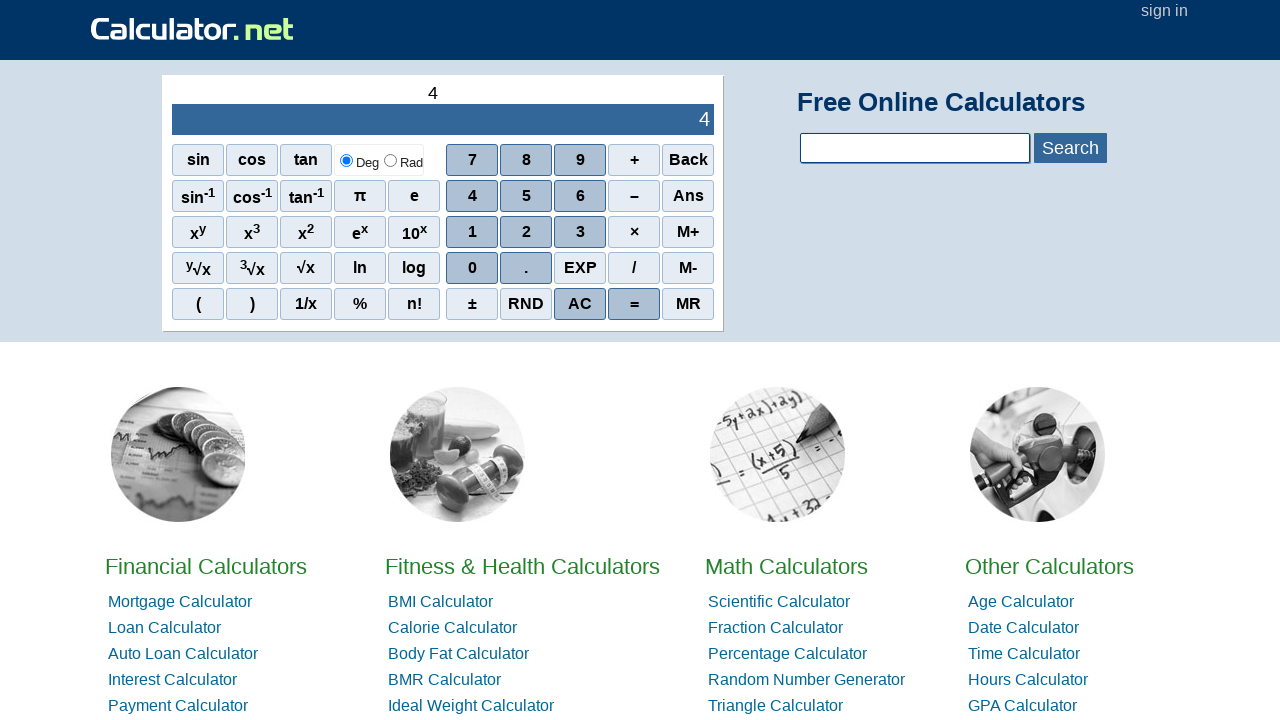

Clicked number 2 at (526, 232) on xpath=//*[@id="sciout"]/tbody/tr[2]/td[2]/div/div[3]/span[2]
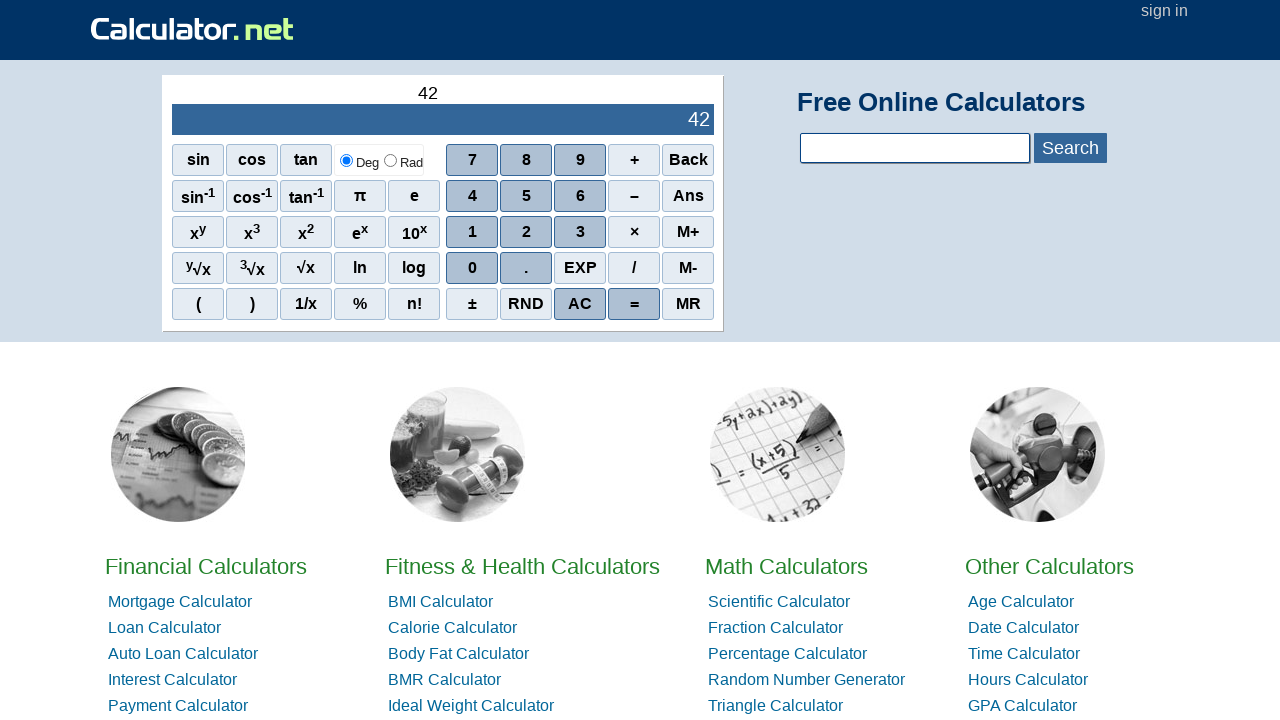

Clicked number 3 at (580, 232) on xpath=//*[@id="sciout"]/tbody/tr[2]/td[2]/div/div[3]/span[3]
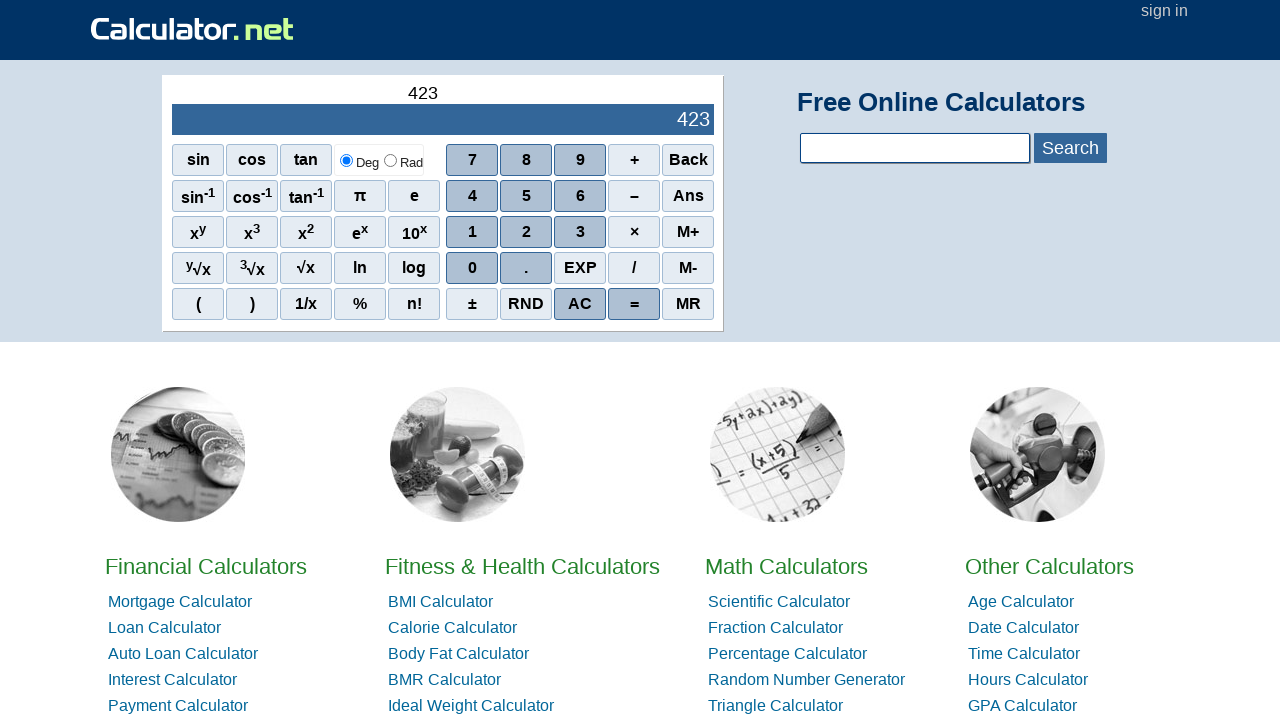

Clicked multiplication sign at (634, 232) on xpath=//*[@id="sciout"]/tbody/tr[2]/td[2]/div/div[3]/span[4]
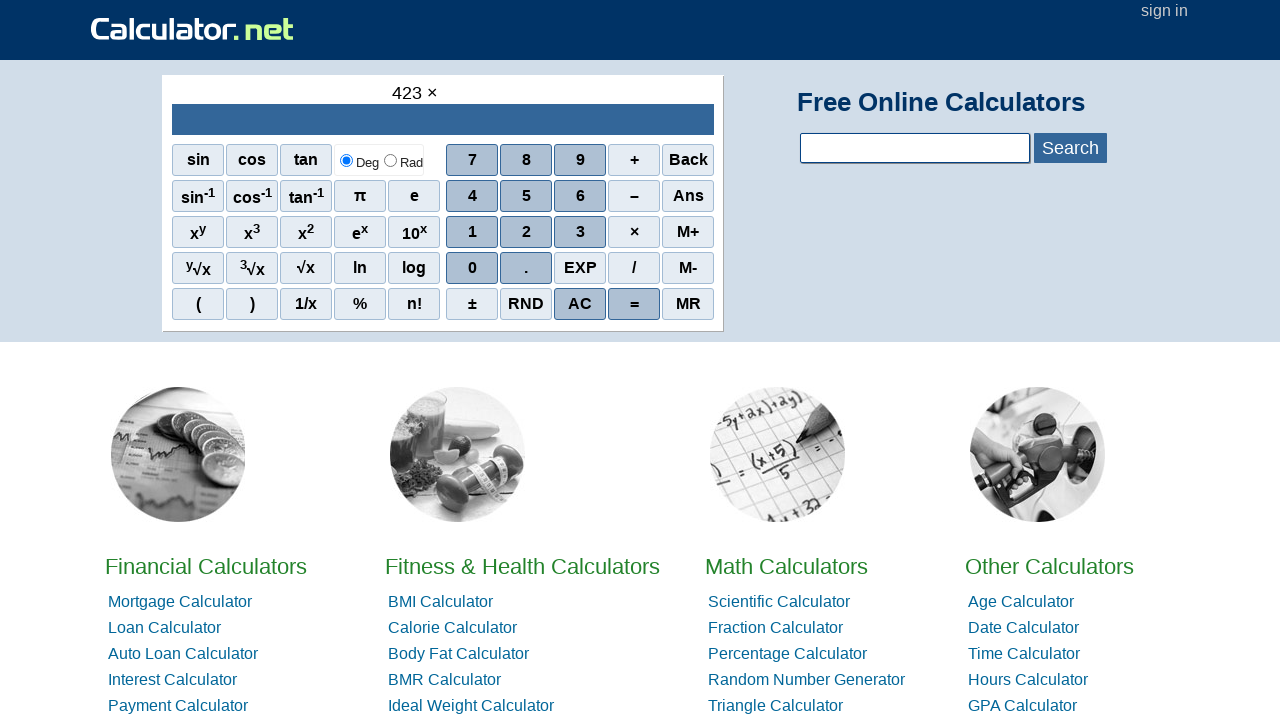

Clicked number 5 at (526, 196) on xpath=//*[@id="sciout"]/tbody/tr[2]/td[2]/div/div[2]/span[2]
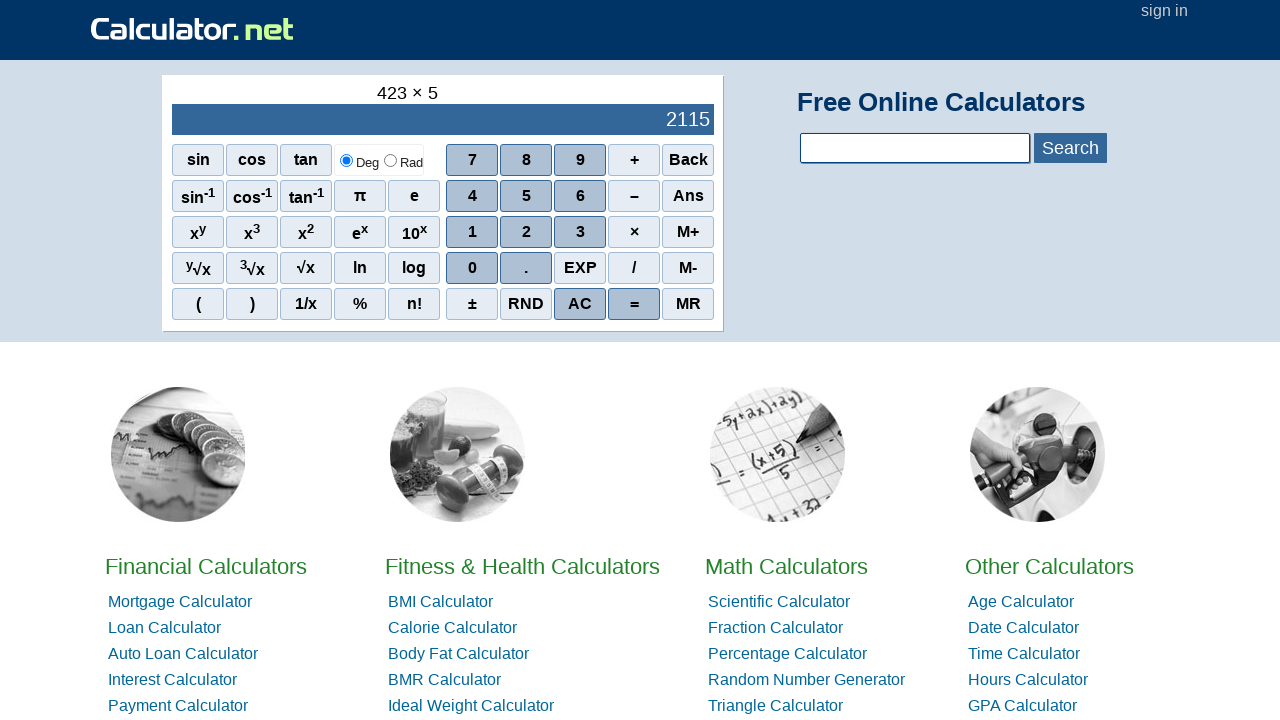

Clicked equals sign to complete multiplication calculation at (634, 304) on xpath=//*[@id="sciout"]/tbody/tr[2]/td[2]/div/div[5]/span[4]
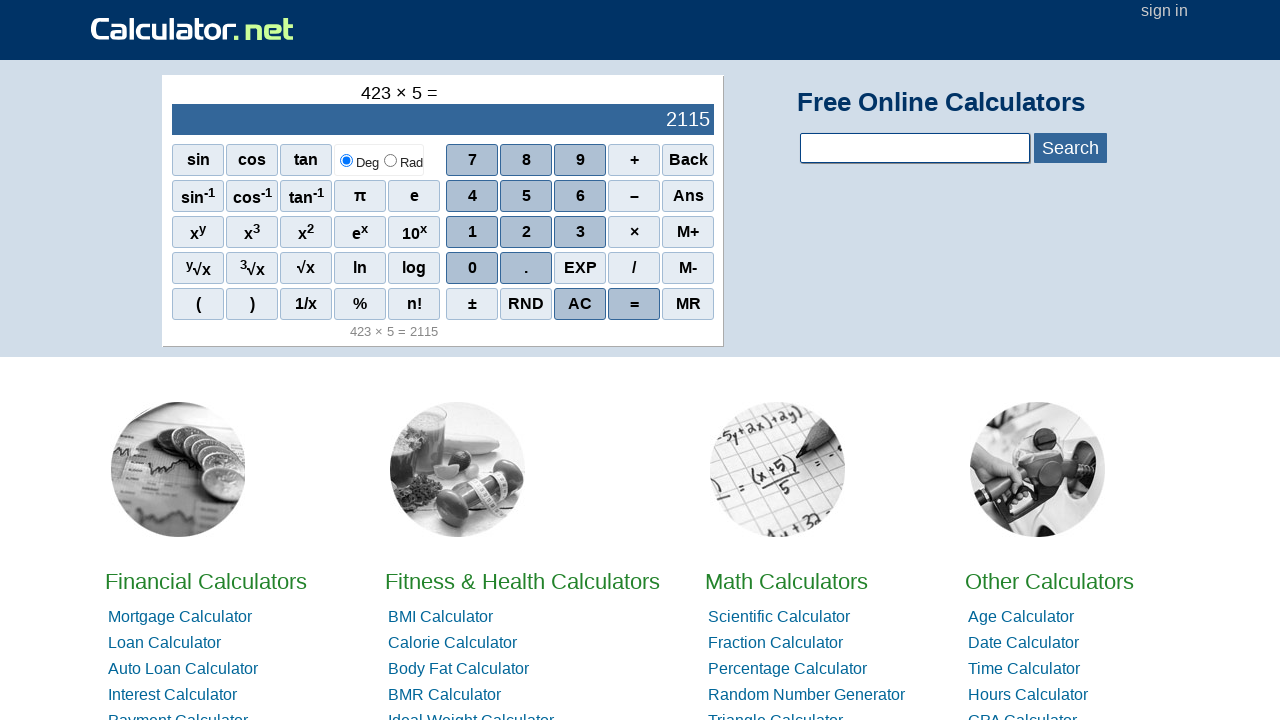

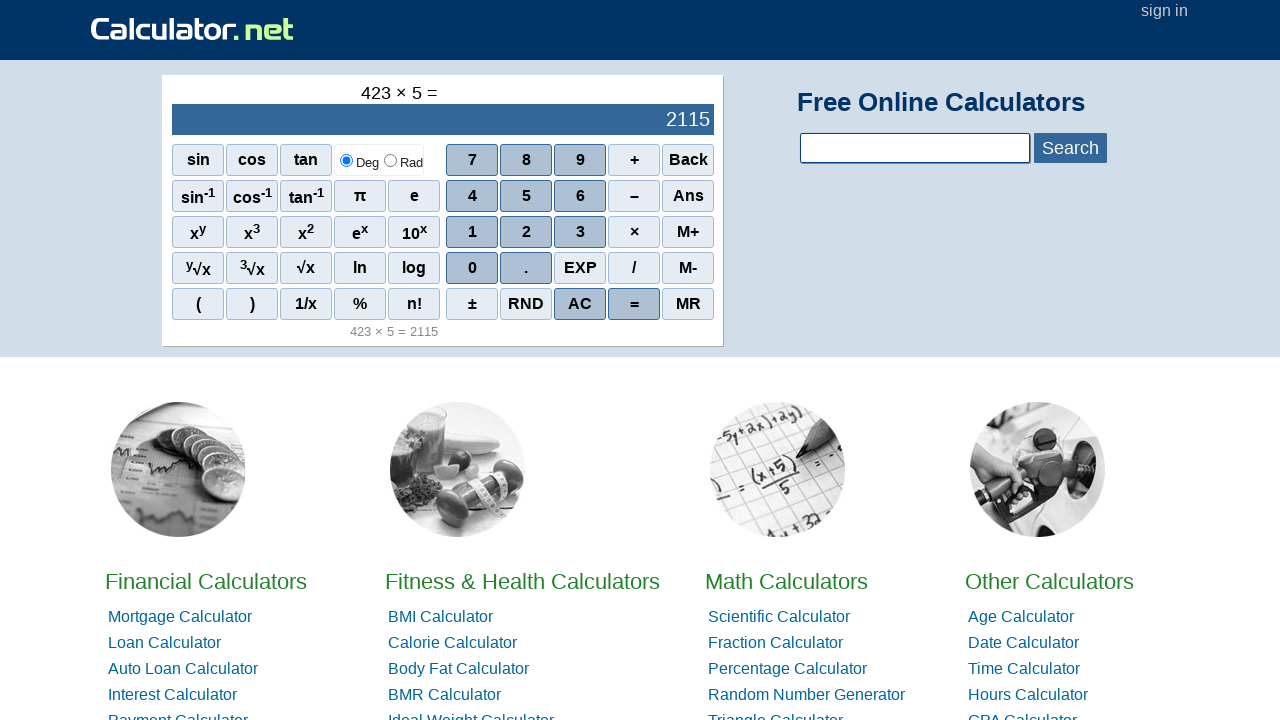